Tests e-commerce cart functionality by searching for specific products (Cucumber, Mushroom, Beans, Water Melon) in a product listing and clicking the "Add to Cart" button for each matching product.

Starting URL: https://rahulshettyacademy.com/seleniumPractise/#/

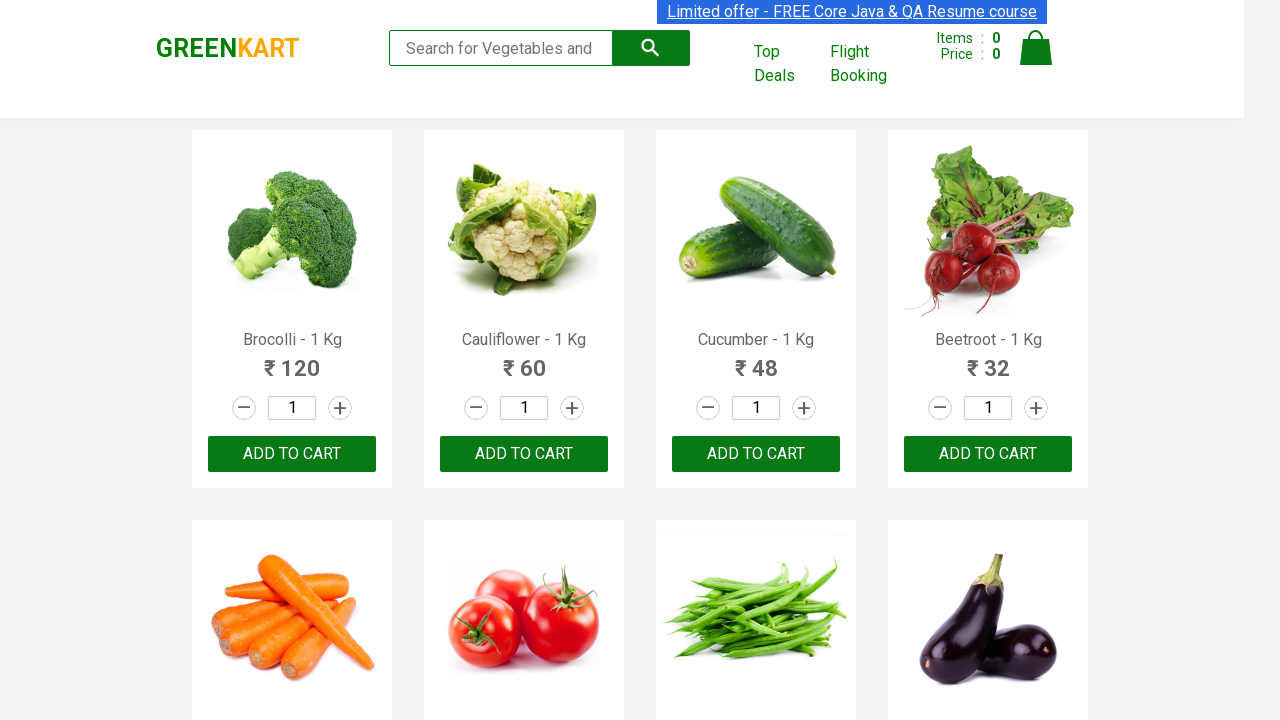

Waited for product list to load (h4.product-name)
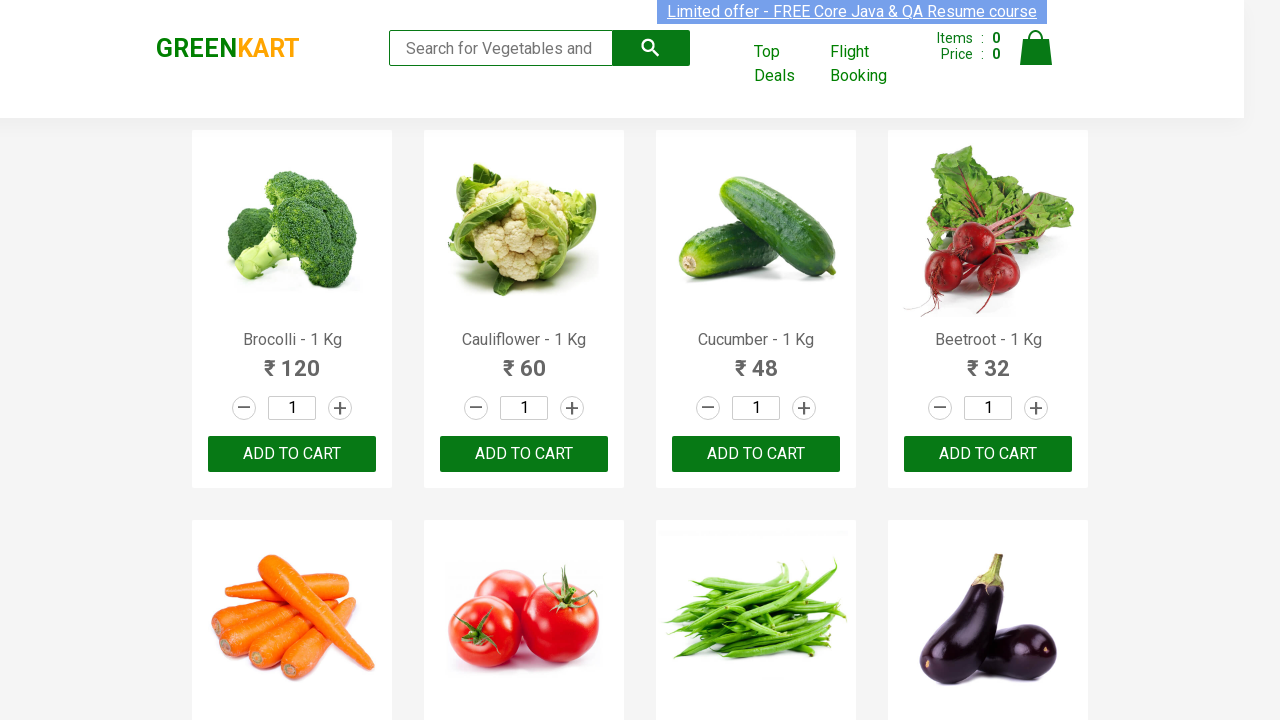

Retrieved all product name elements from the page
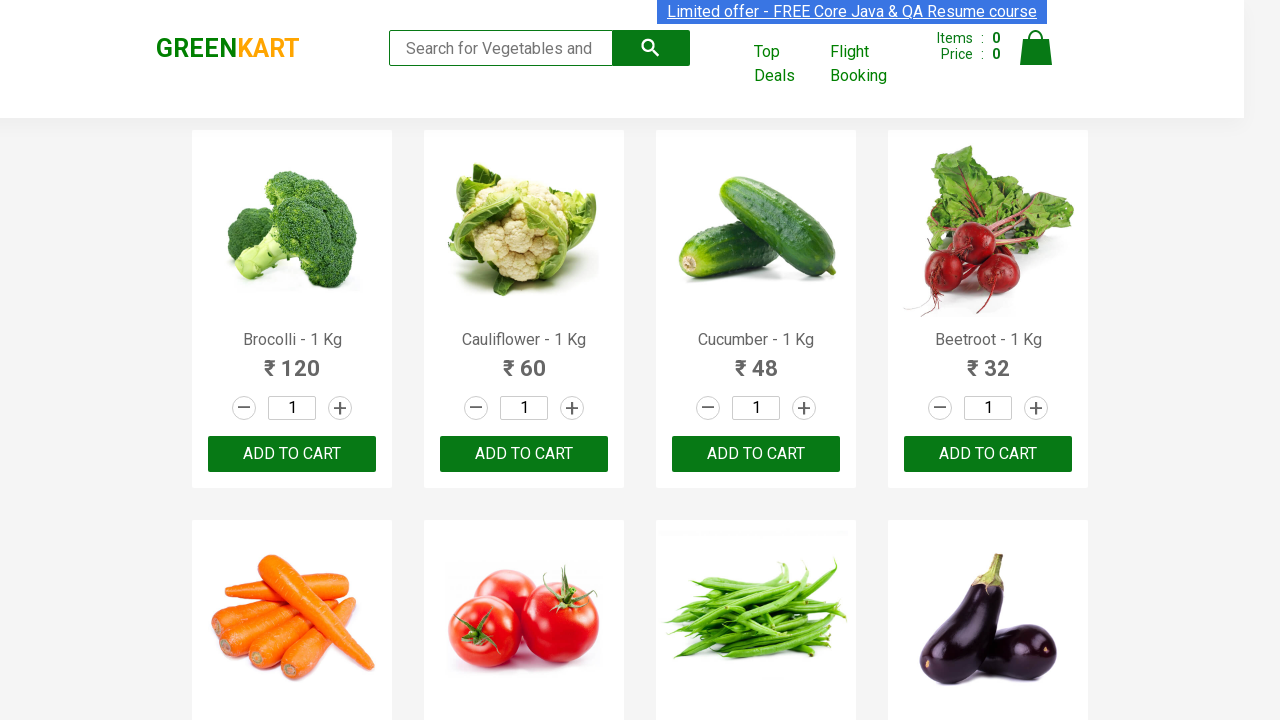

Added 'Cucumber' to cart (product 1/4) at (756, 454) on div.product-action >> nth=2
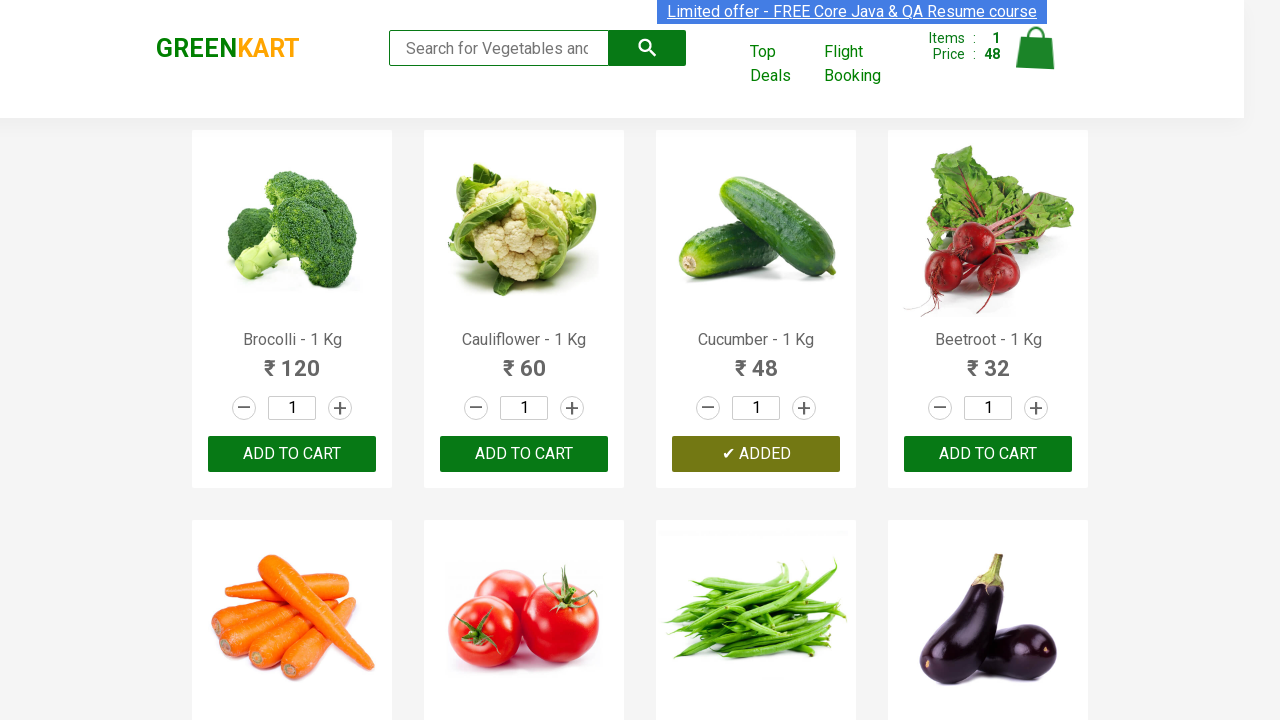

Added 'Beans' to cart (product 2/4) at (756, 360) on div.product-action >> nth=6
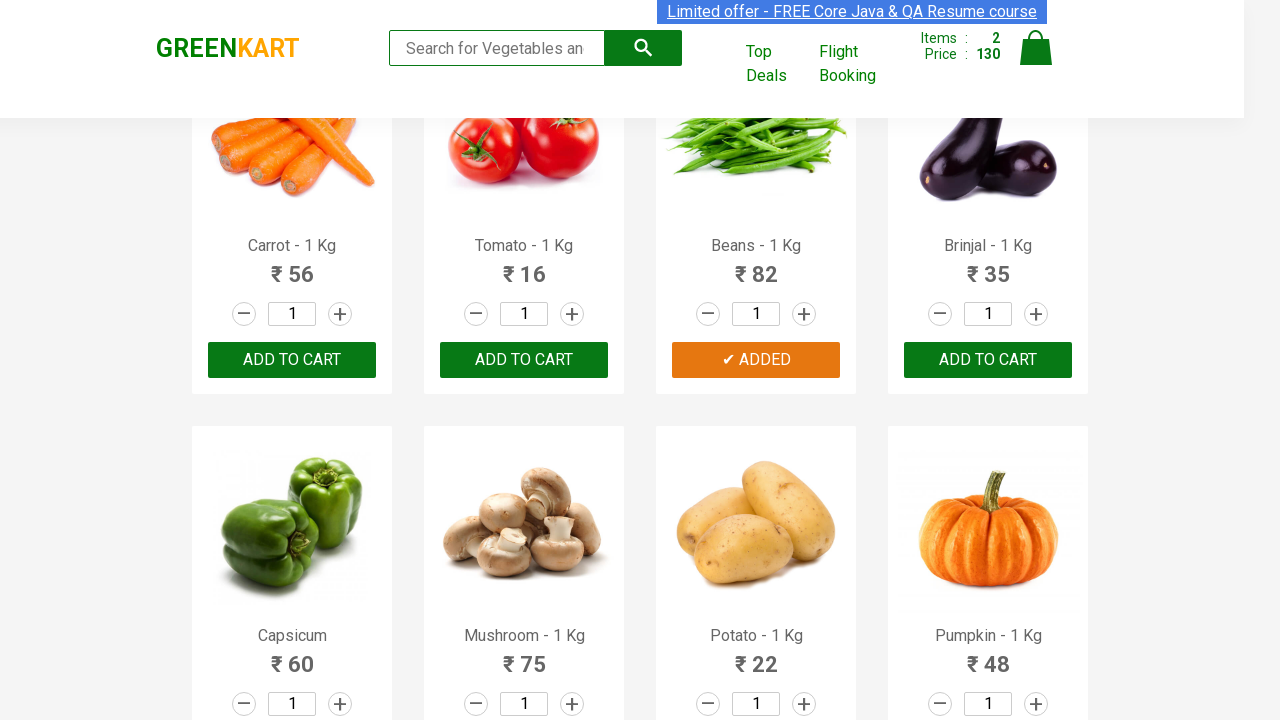

Added 'Mushroom' to cart (product 3/4) at (524, 686) on div.product-action >> nth=9
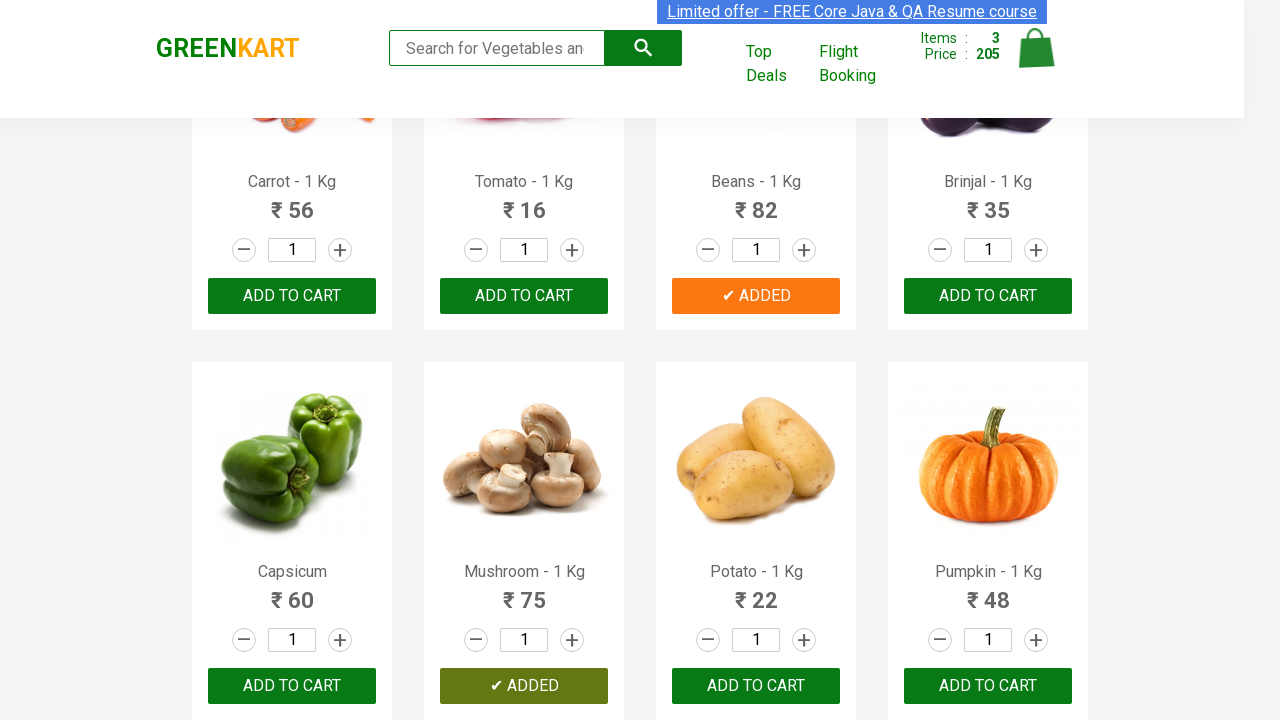

Added 'Water Melon' to cart (product 4/4) at (292, 360) on div.product-action >> nth=24
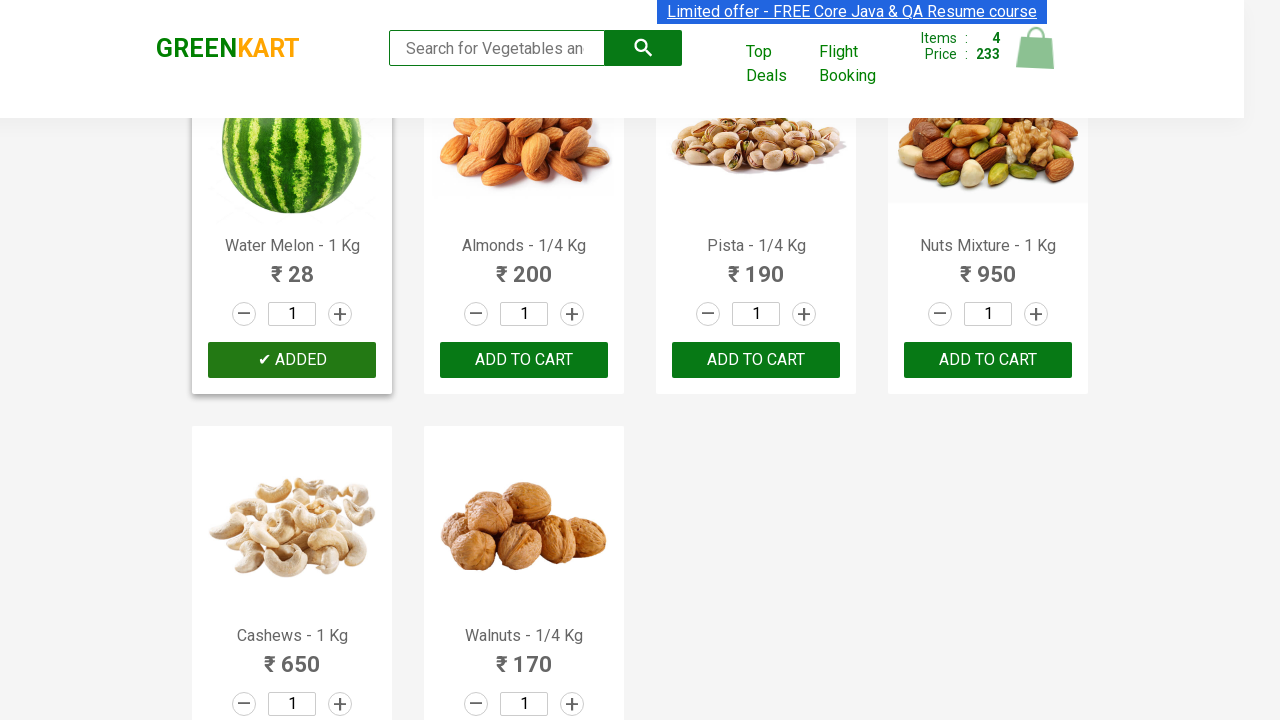

Successfully added all 4 target products to cart
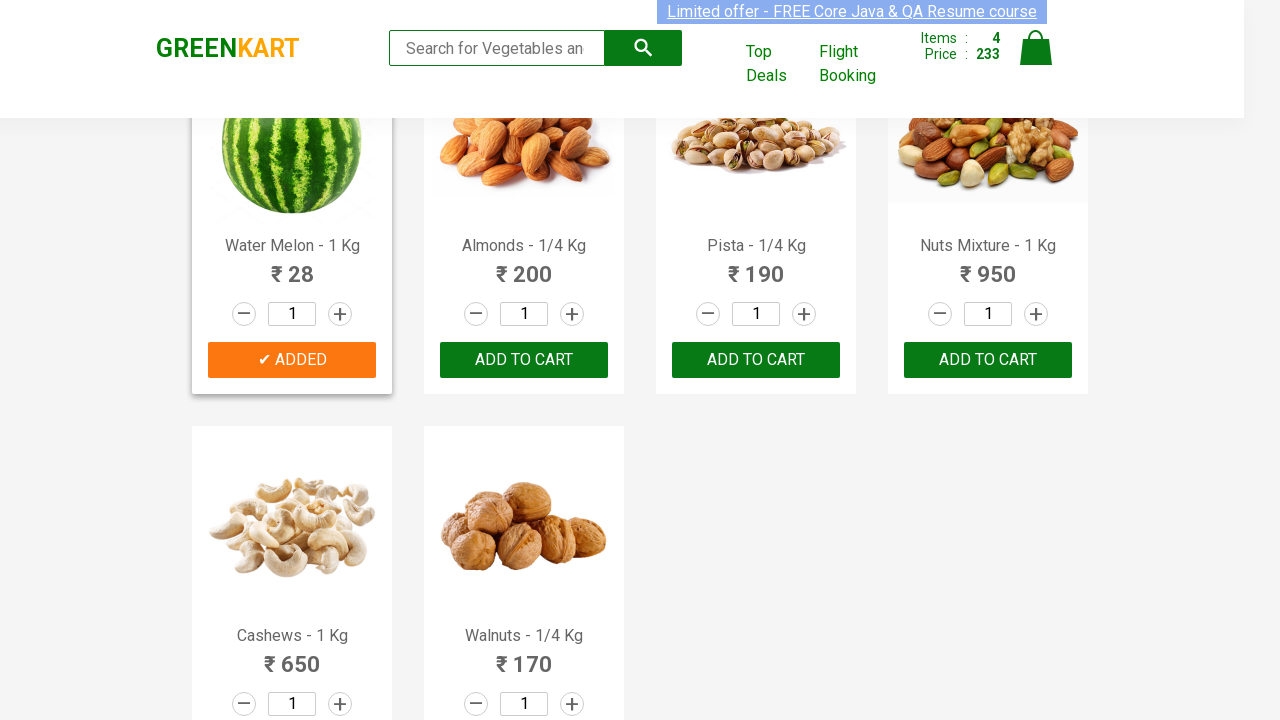

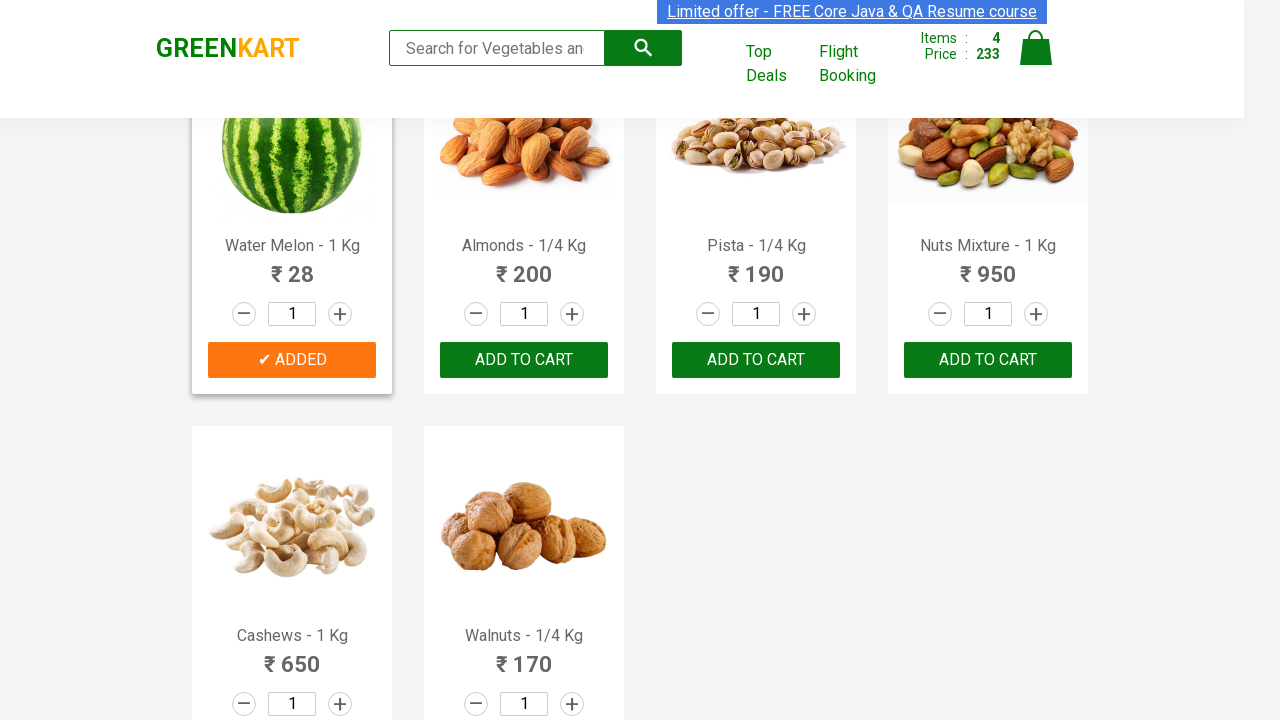